Tests adding and removing elements functionality by clicking the add button and verifying the element appears

Starting URL: https://the-internet.herokuapp.com/add_remove_elements/

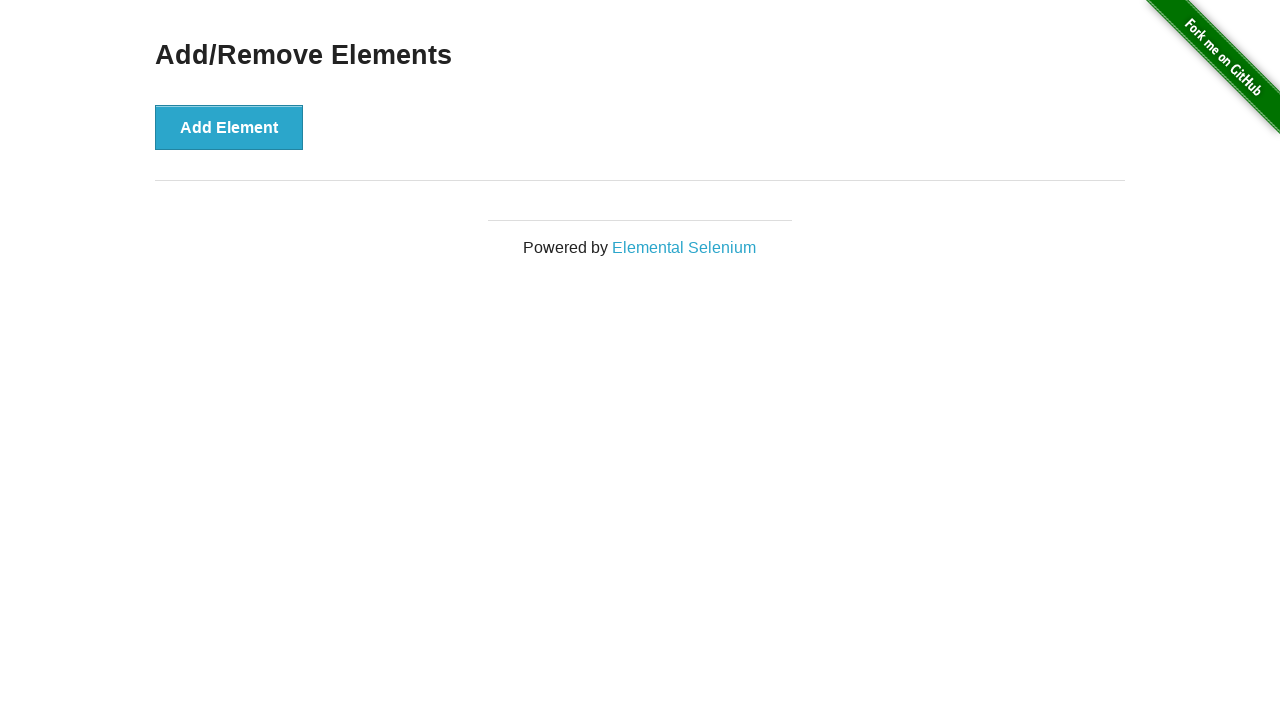

Clicked the 'Add Element' button at (229, 127) on xpath=//button[text()="Add Element"]
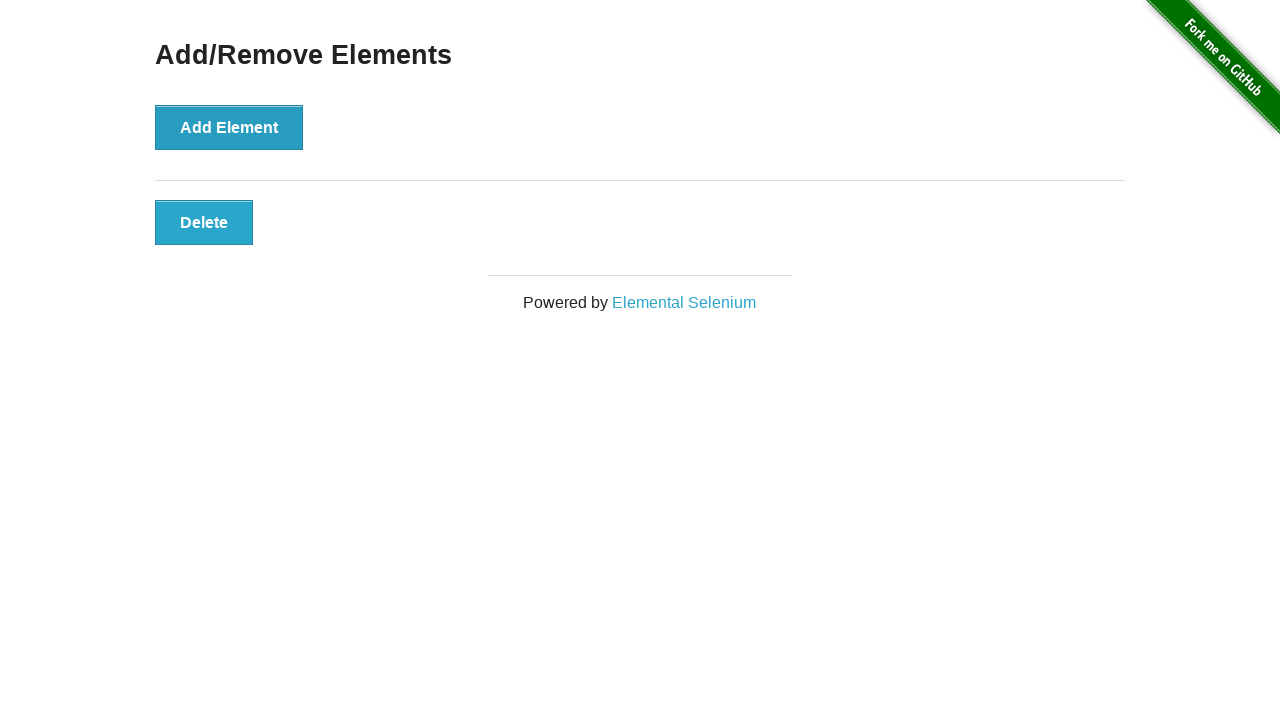

New element appeared and is visible
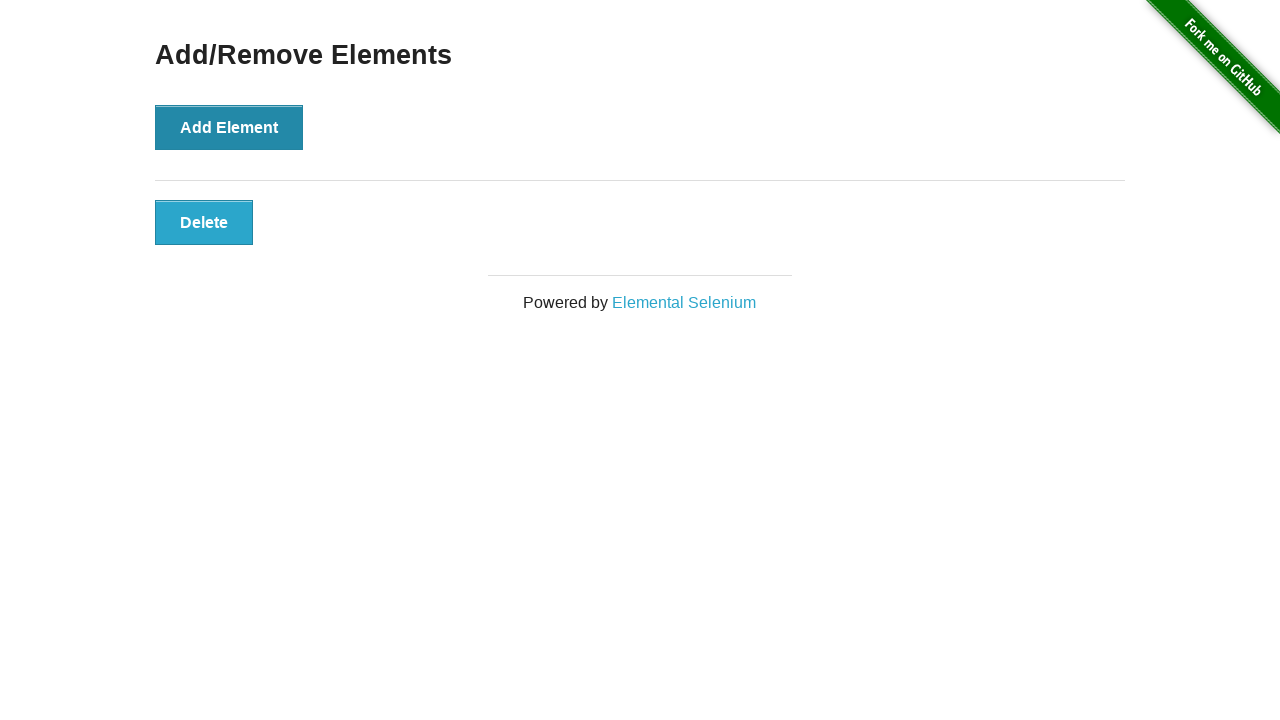

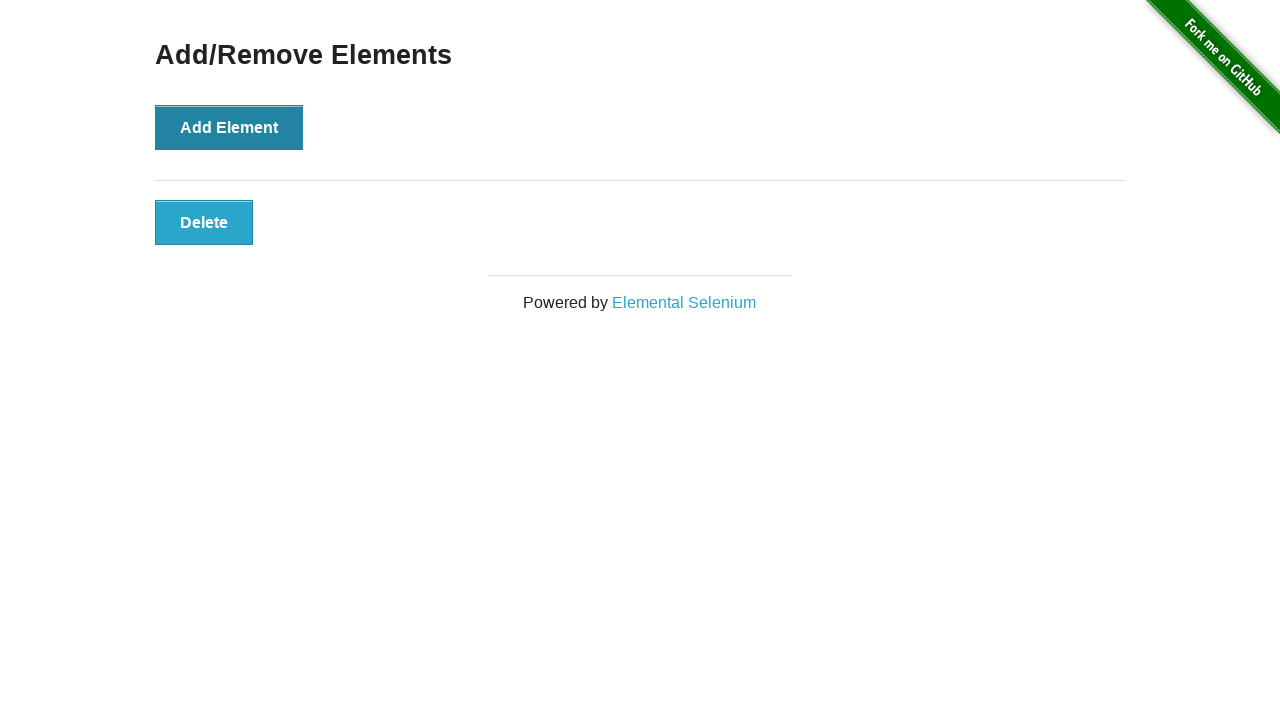